Navigates to GitHub homepage and verifies the page loads by checking that the page title is available

Starting URL: https://github.com

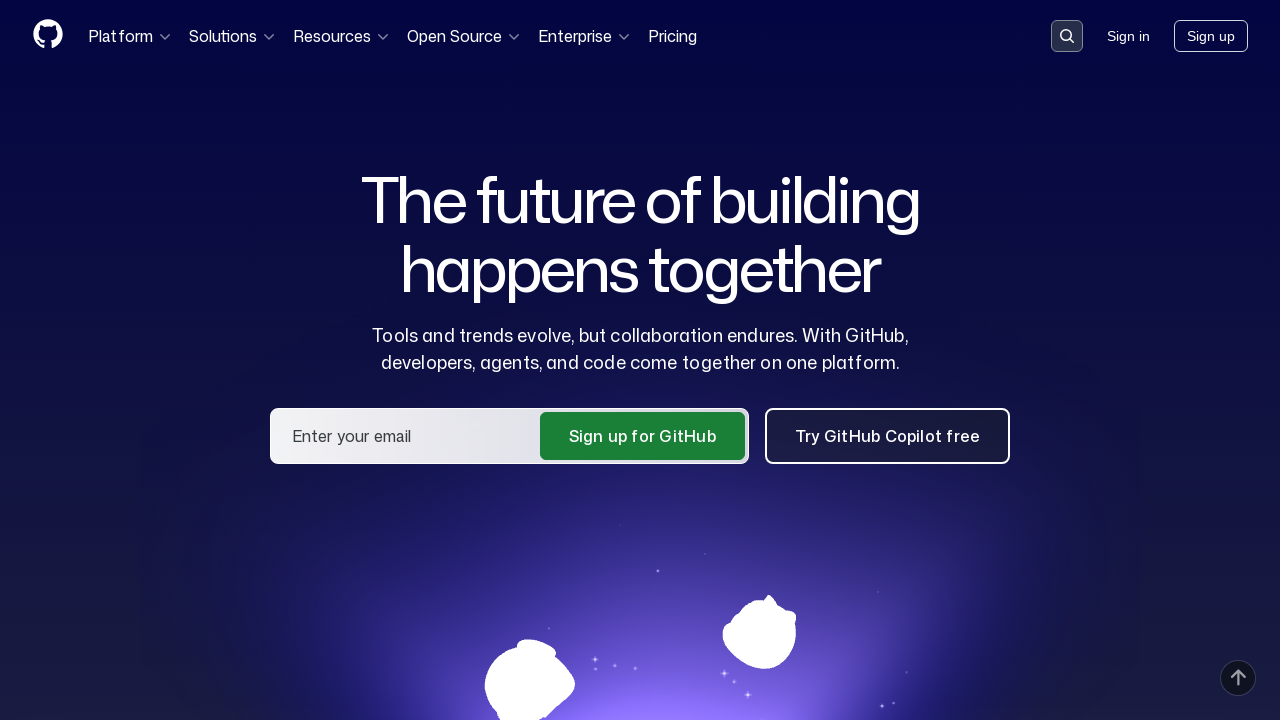

Navigated to GitHub homepage
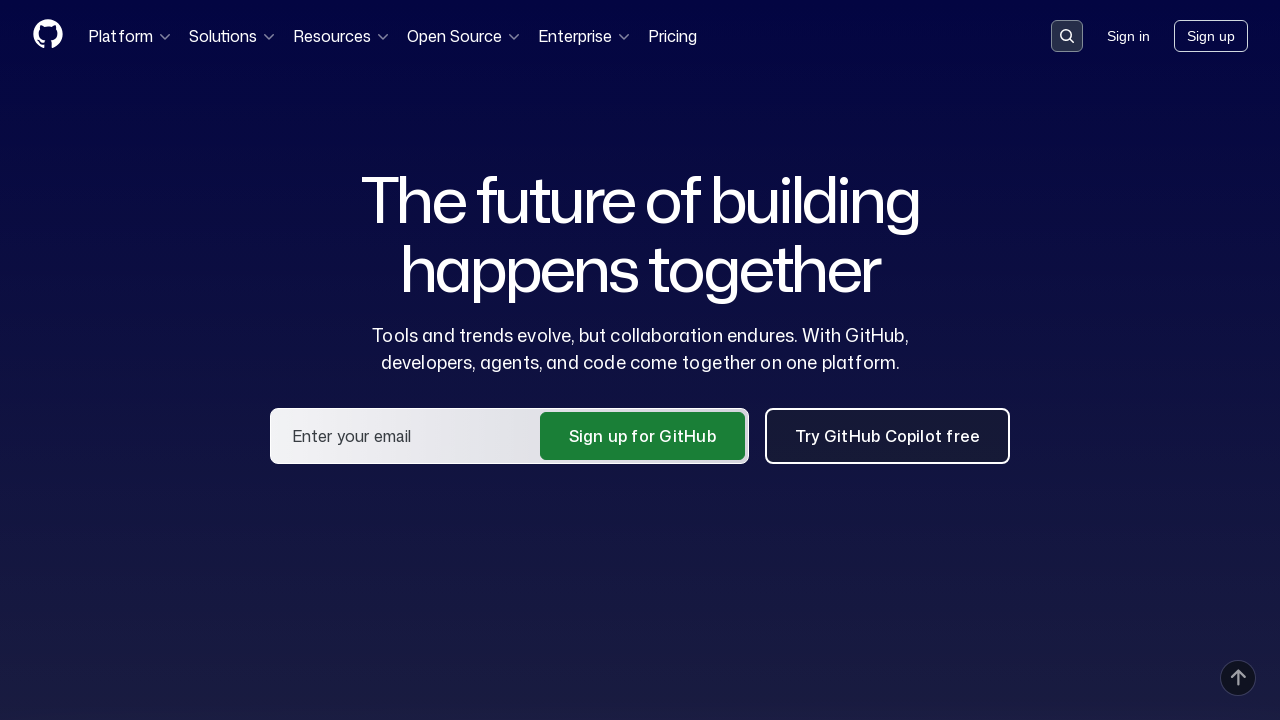

Page loaded with domcontentloaded state
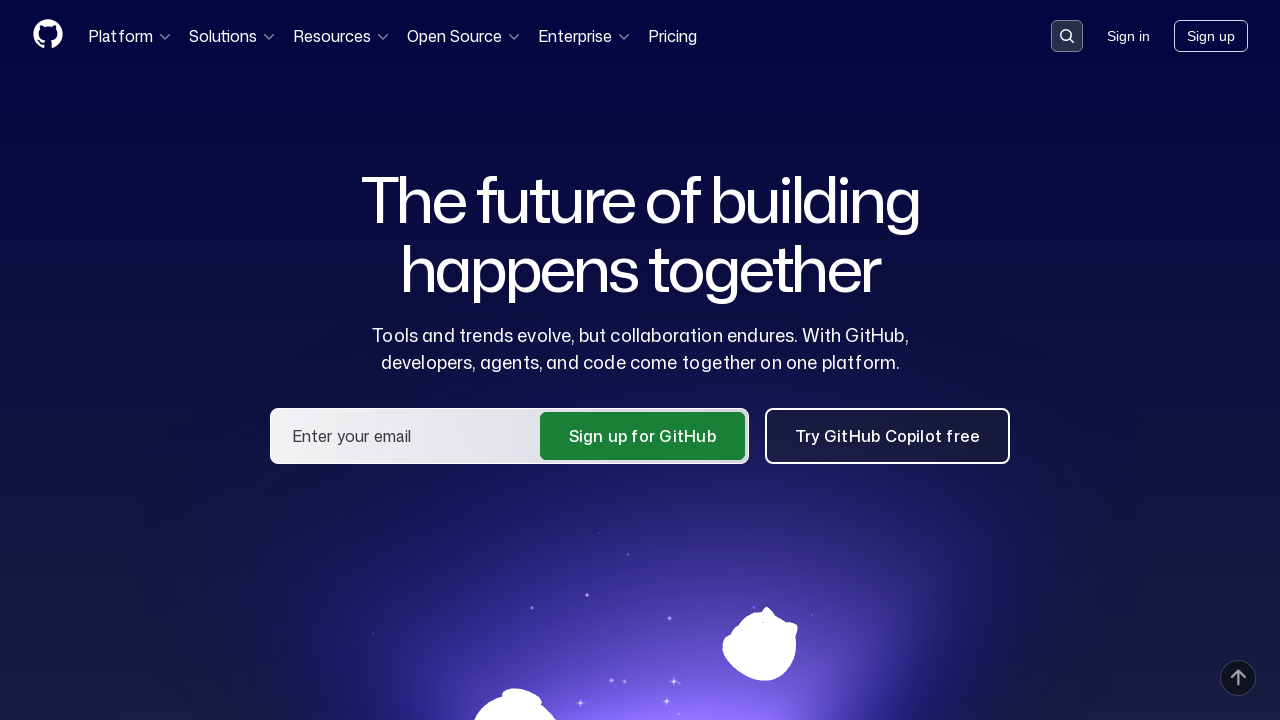

Verified page title contains 'GitHub'
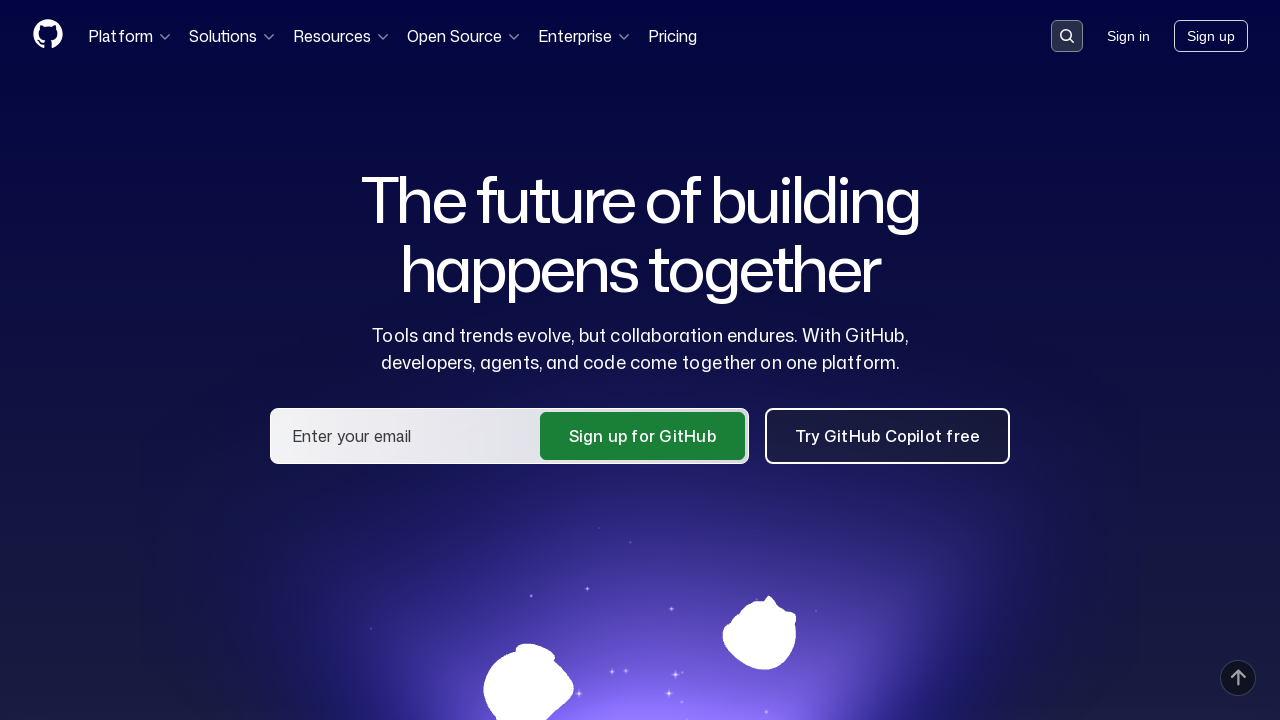

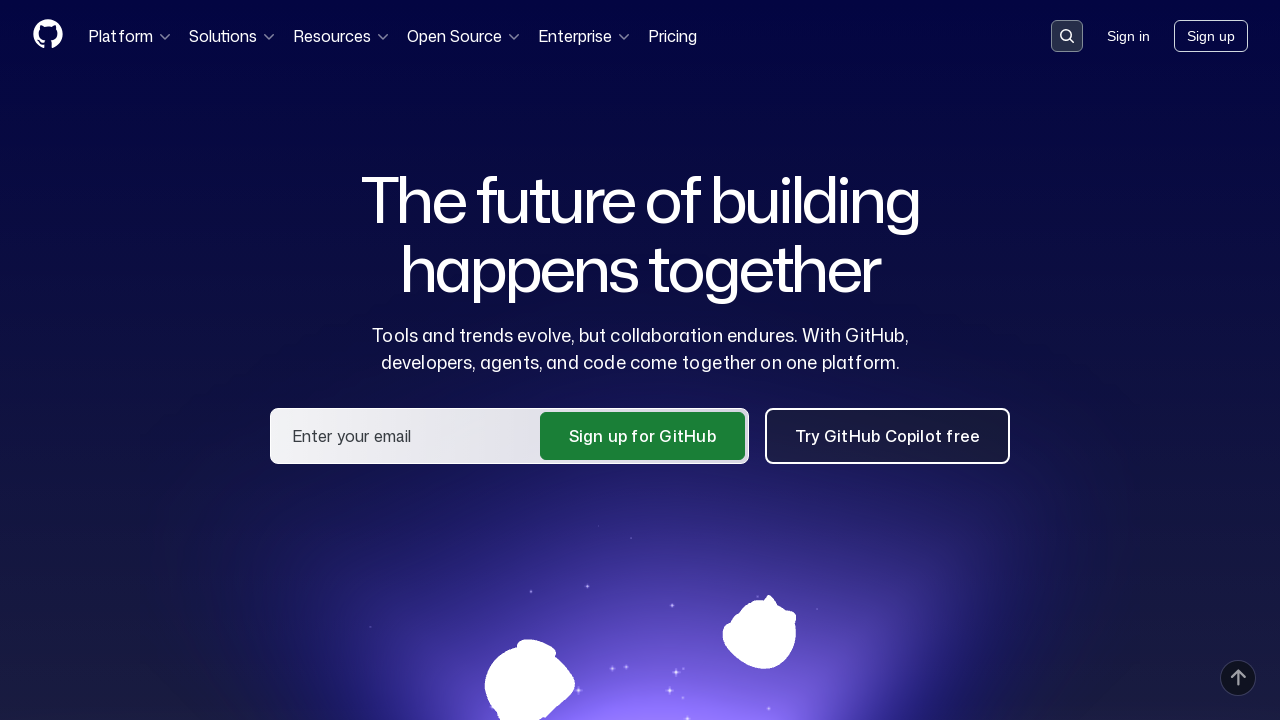